Tests login form validation by navigating to login page and submitting with empty fields to verify error message appears.

Starting URL: https://the-internet.herokuapp.com/

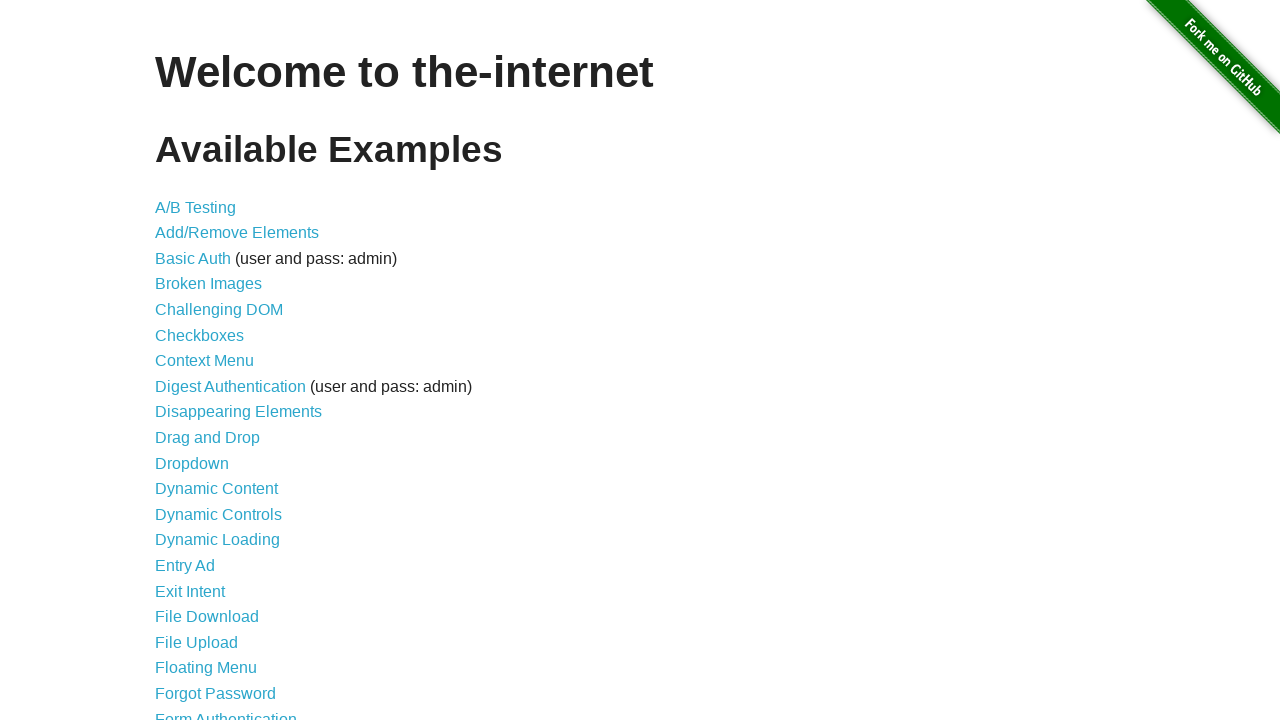

Clicked on Form Authentication link to navigate to login page at (226, 712) on a[href='/login']
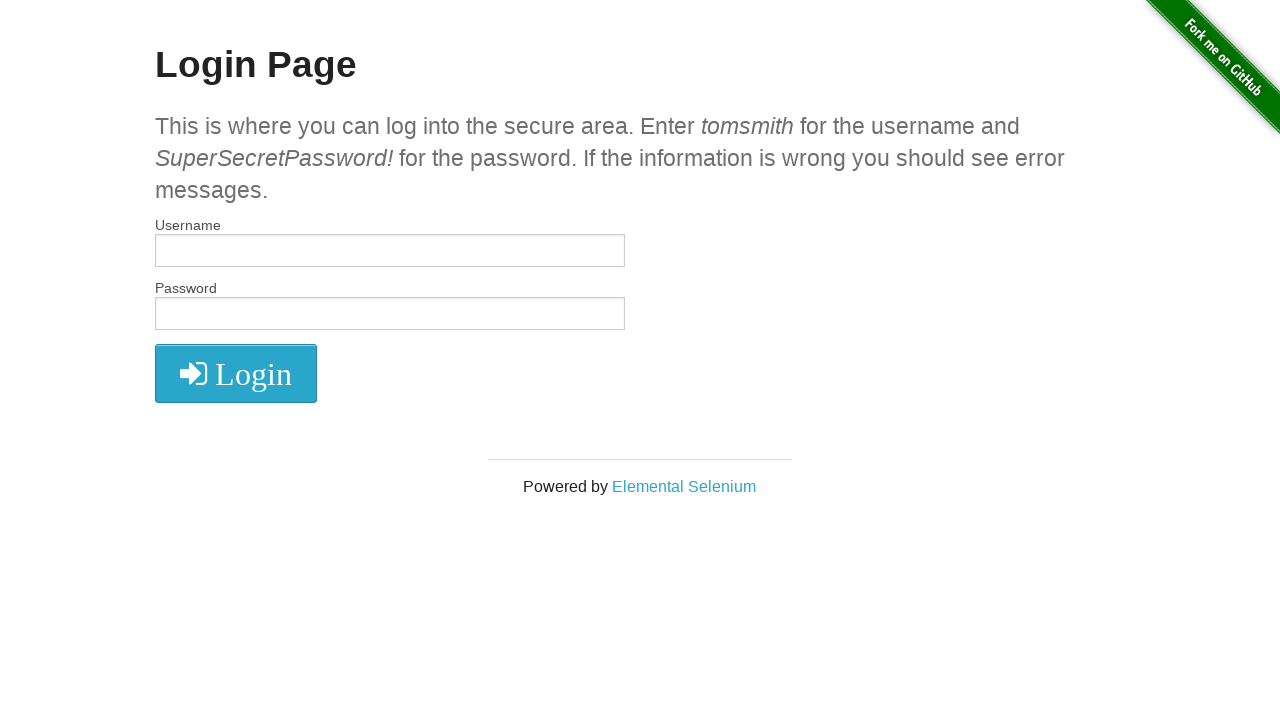

Clicked login button with empty fields at (236, 373) on button.radius
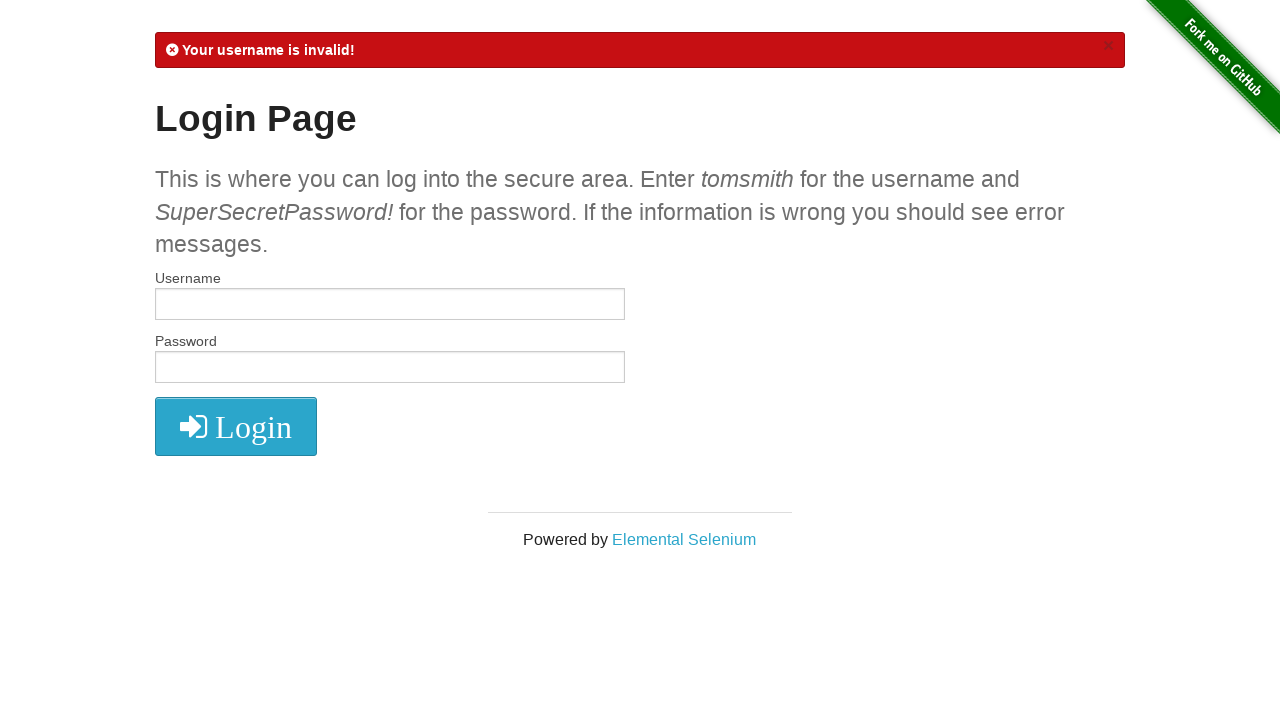

Retrieved error message text from flash notification
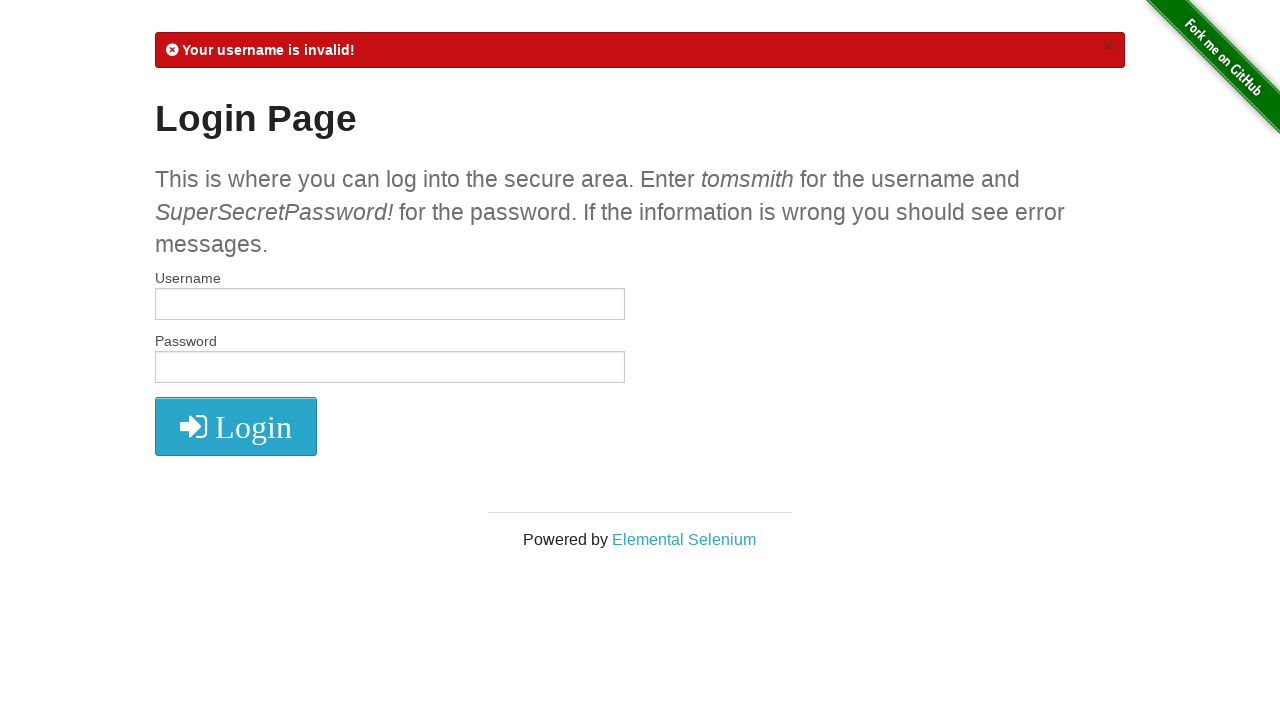

Verified that error message contains 'Your username is invalid!'
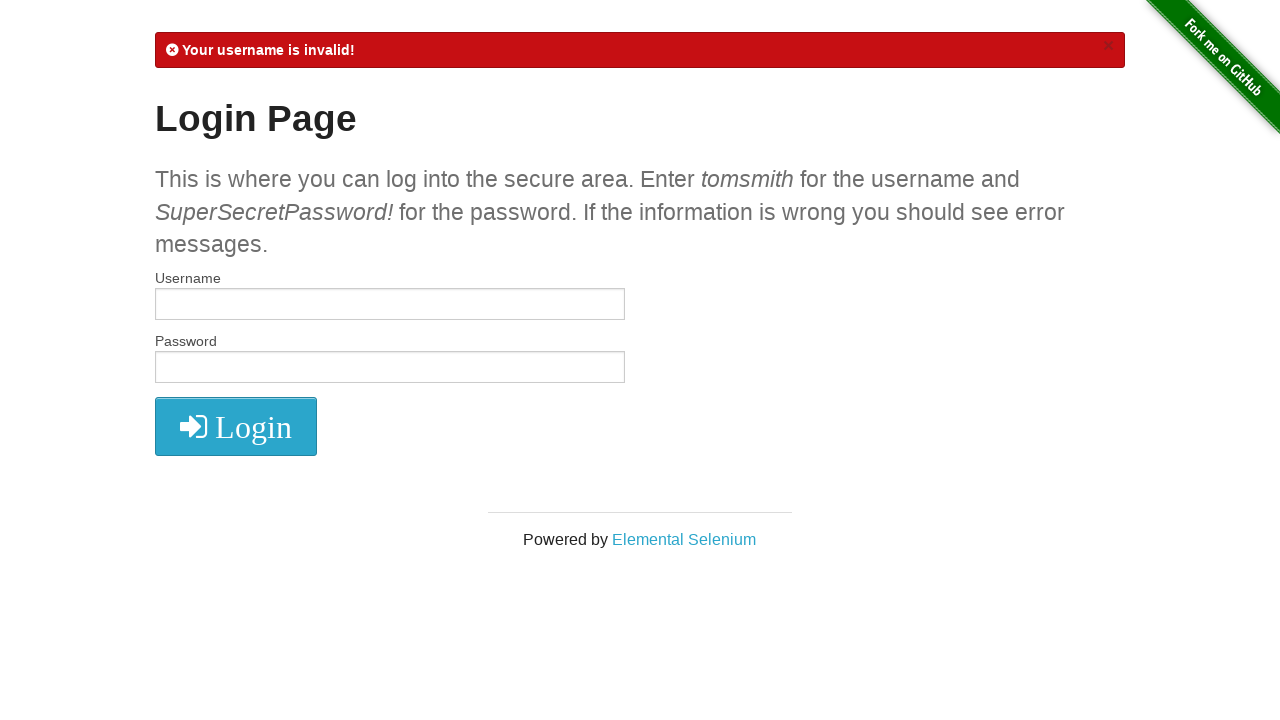

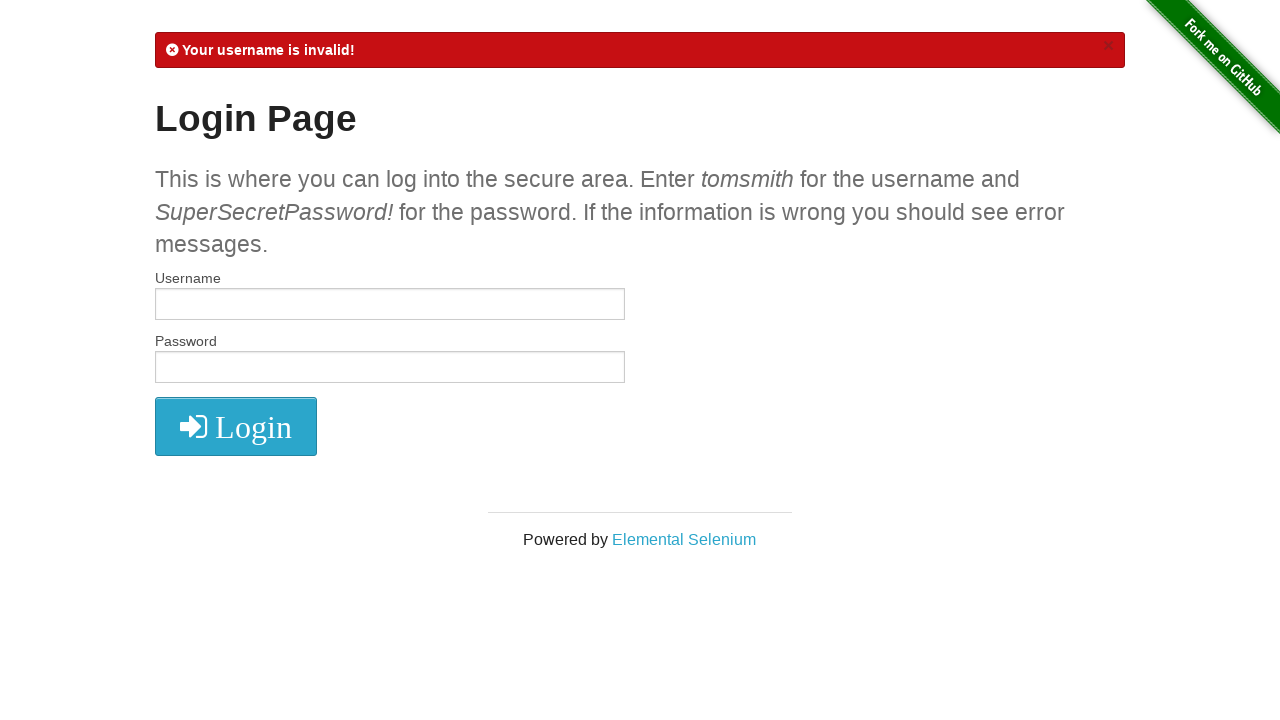